Tests flight search functionality on BlazeDemo by selecting departure and destination cities from dropdowns and finding available flights

Starting URL: https://blazedemo.com/

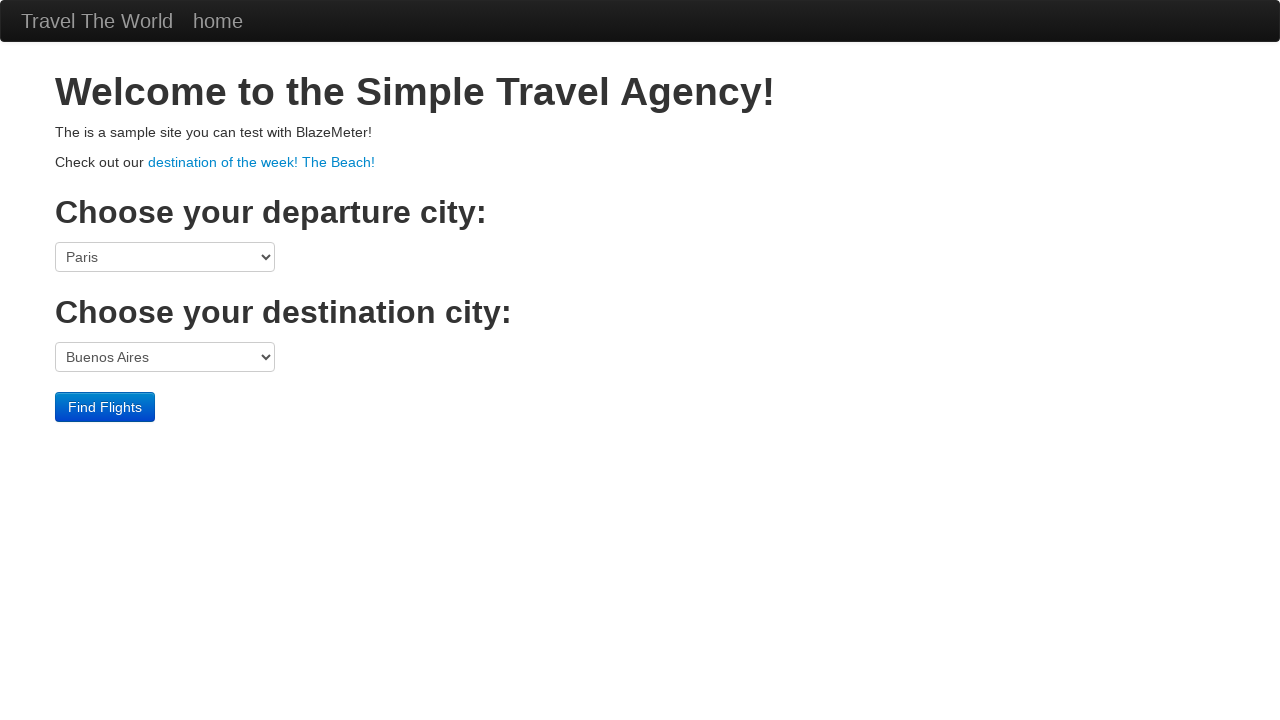

Clicked departure city dropdown at (165, 257) on select[name='fromPort']
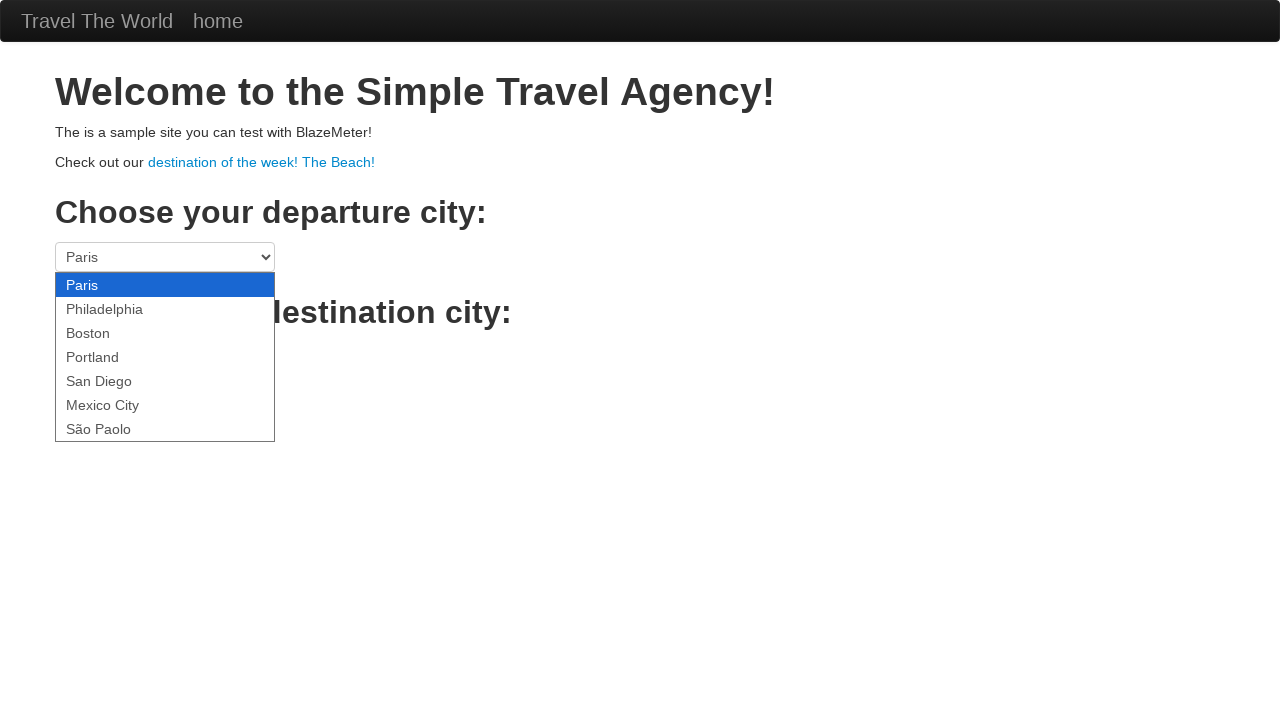

Selected Portland as departure city on select[name='fromPort']
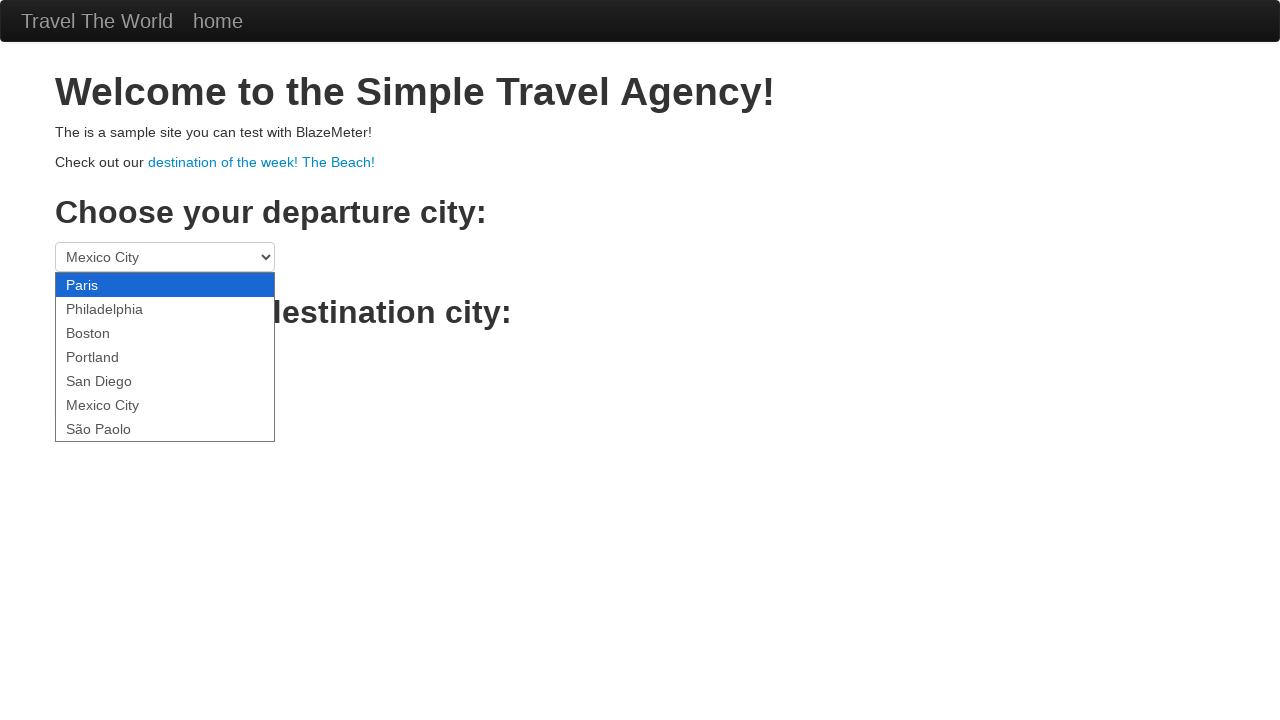

Clicked destination city dropdown at (165, 357) on select[name='toPort']
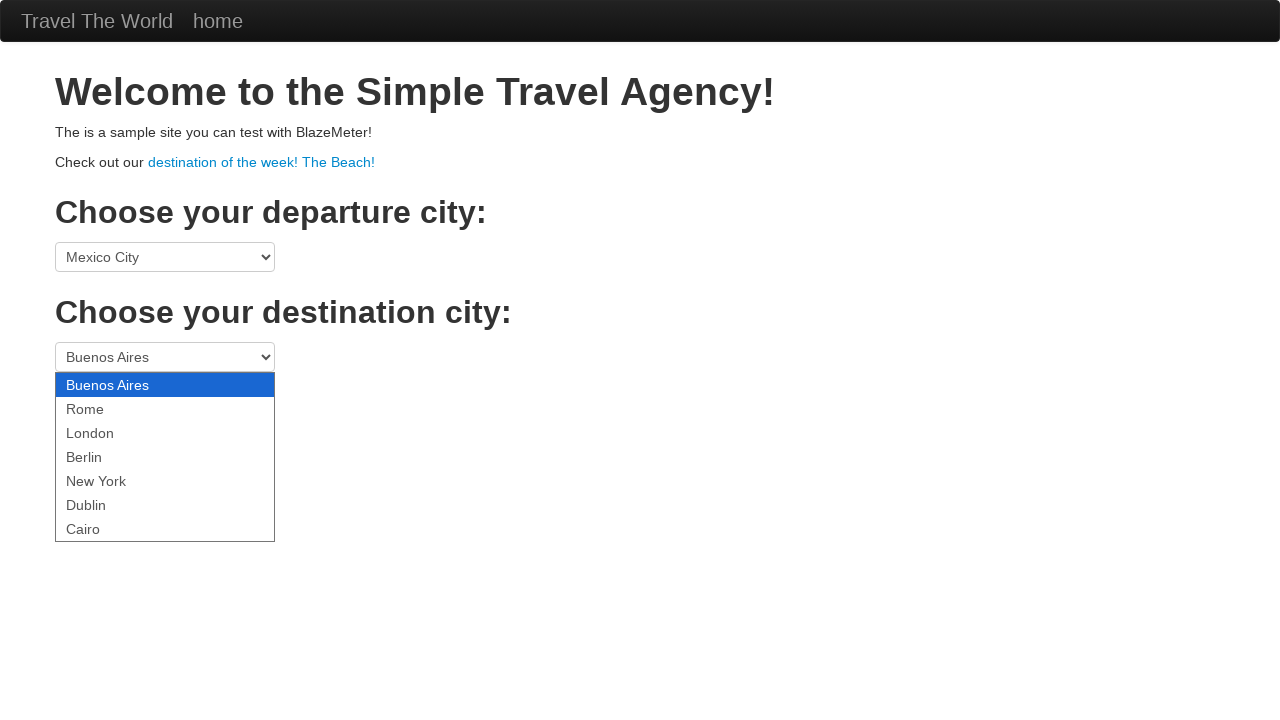

Selected Dublin as destination city on select[name='toPort']
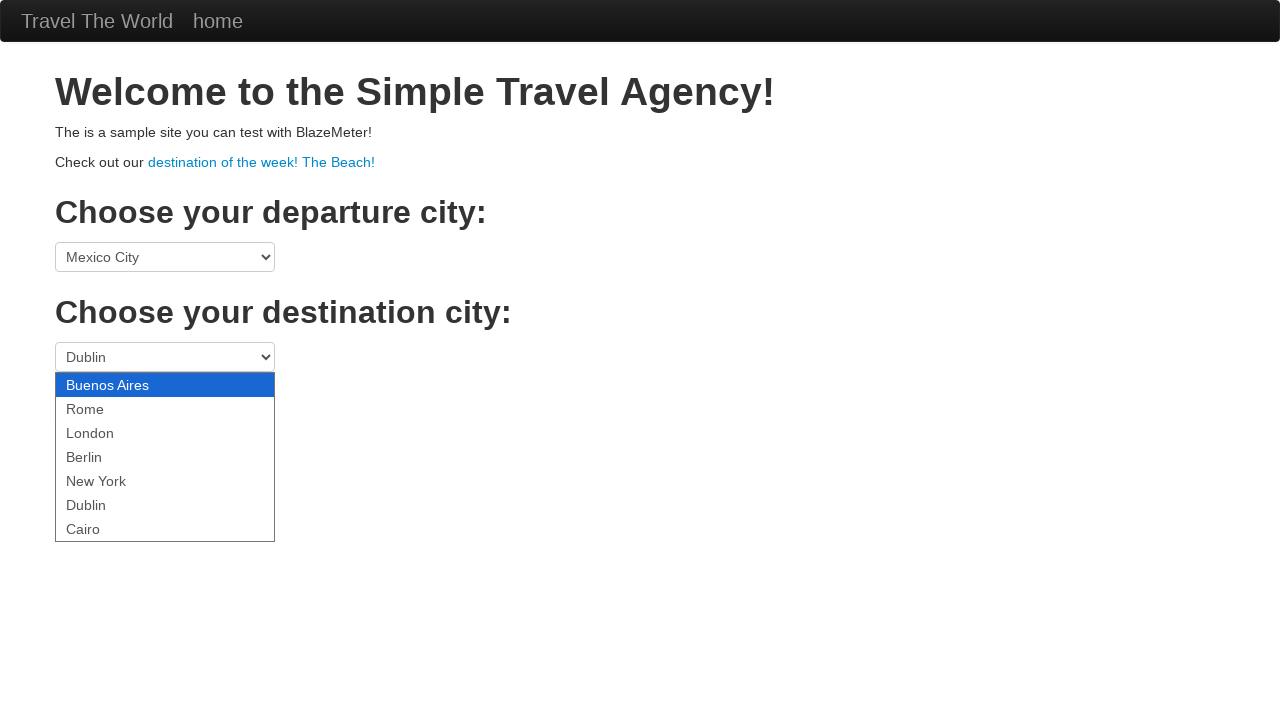

Clicked Find Flights button to search for available flights at (105, 407) on input[value='Find Flights']
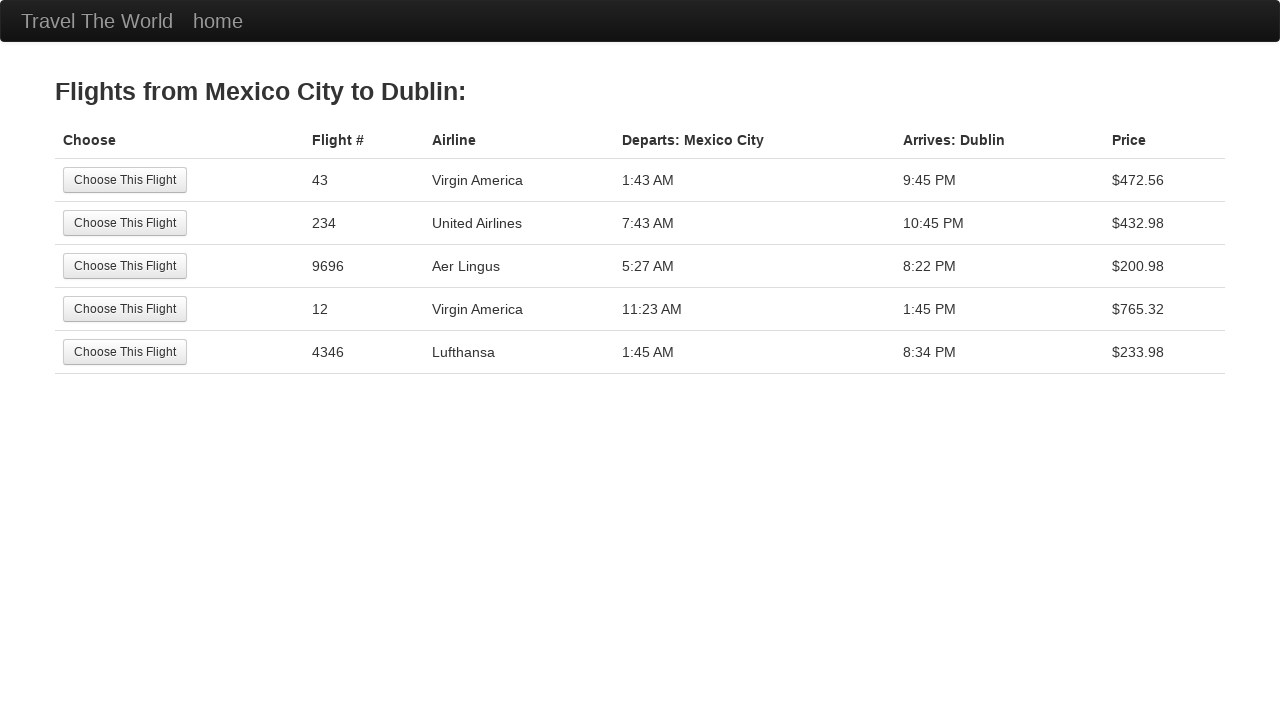

Flight search results loaded successfully
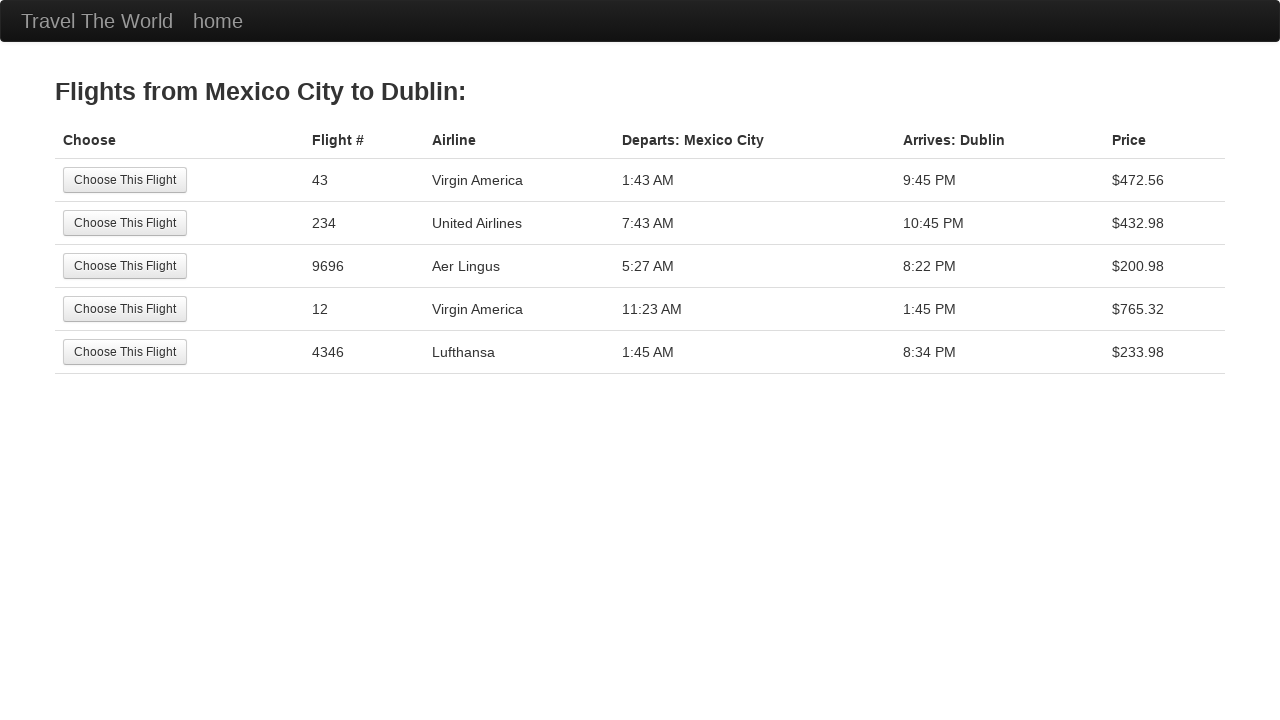

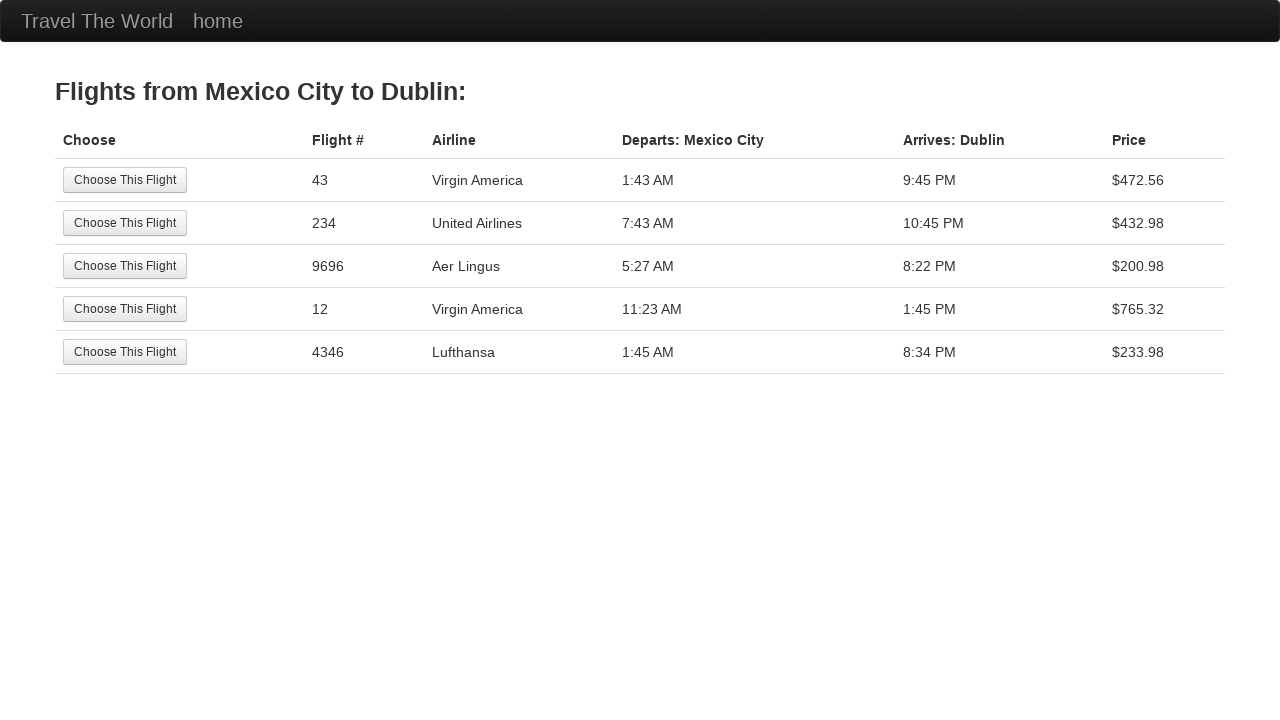